Tests the map form by clicking on the delivery region popup and verifying the form appears with region text

Starting URL: https://www.labirint.ru/maps/

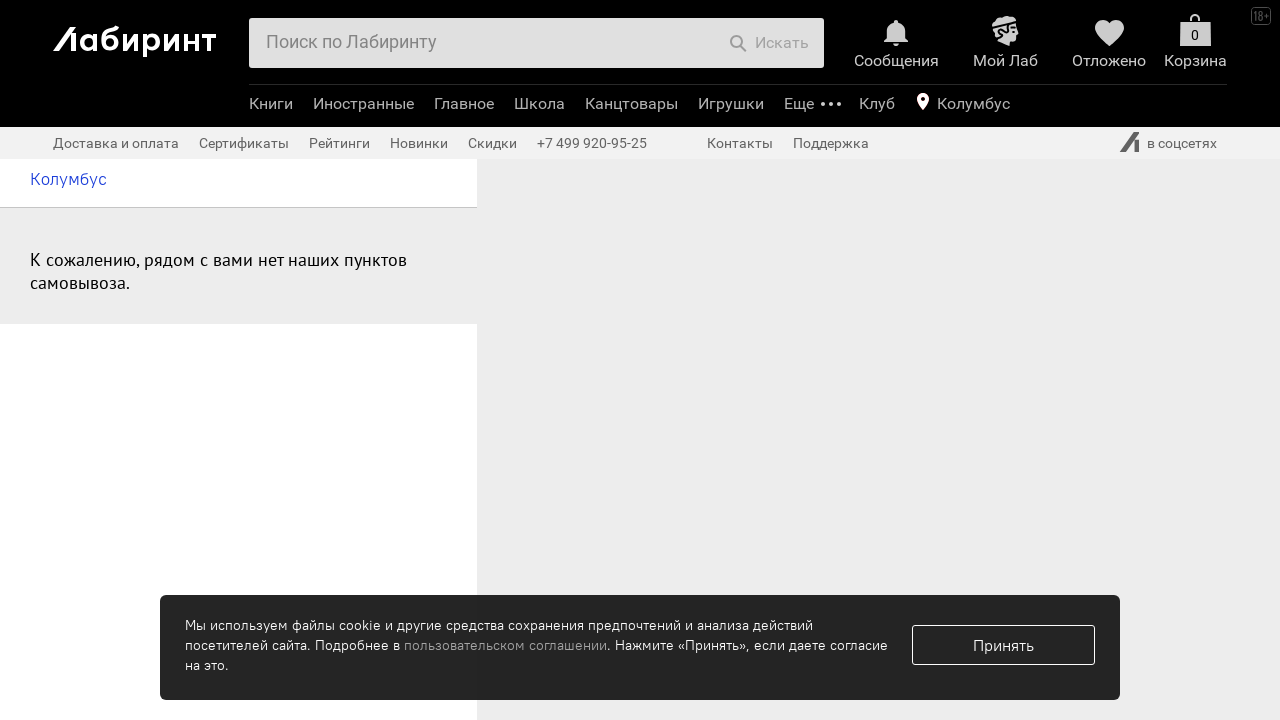

Clicked on delivery region popup at (56, 180) on xpath=//div[@class="delivery-region-popup delivery-map-wrapper__header-text-inli
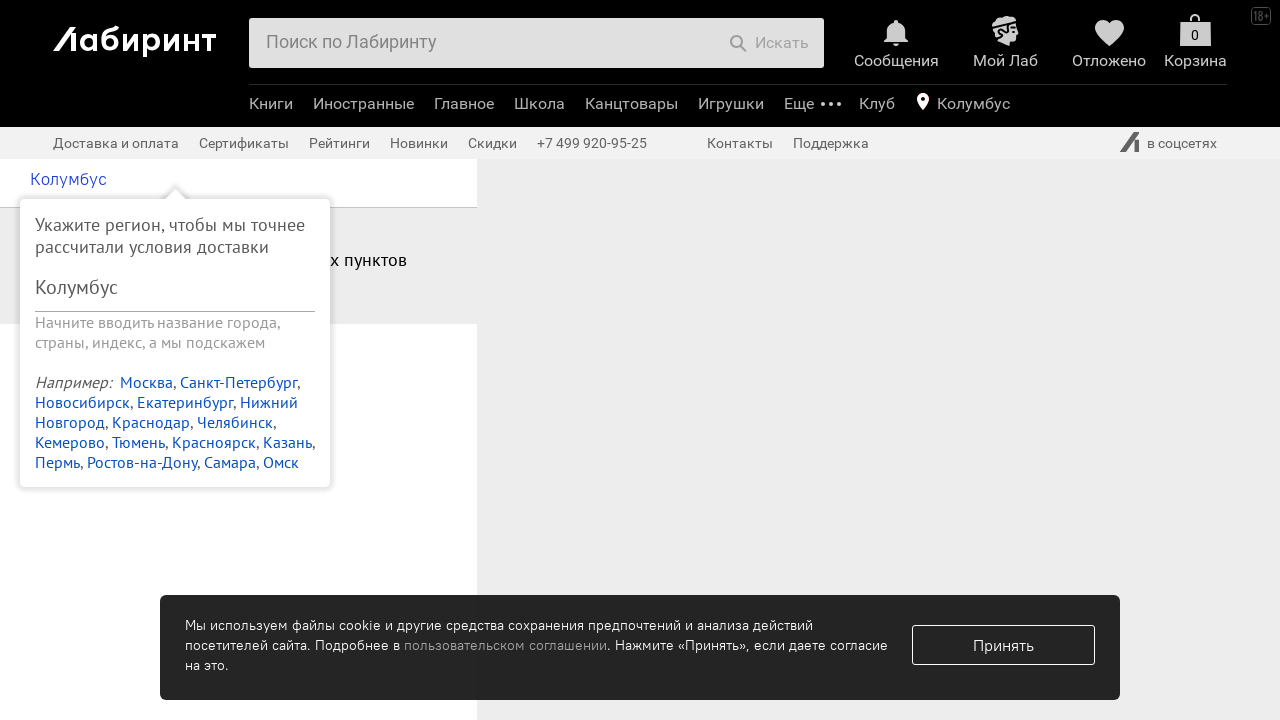

Form with region selector appeared
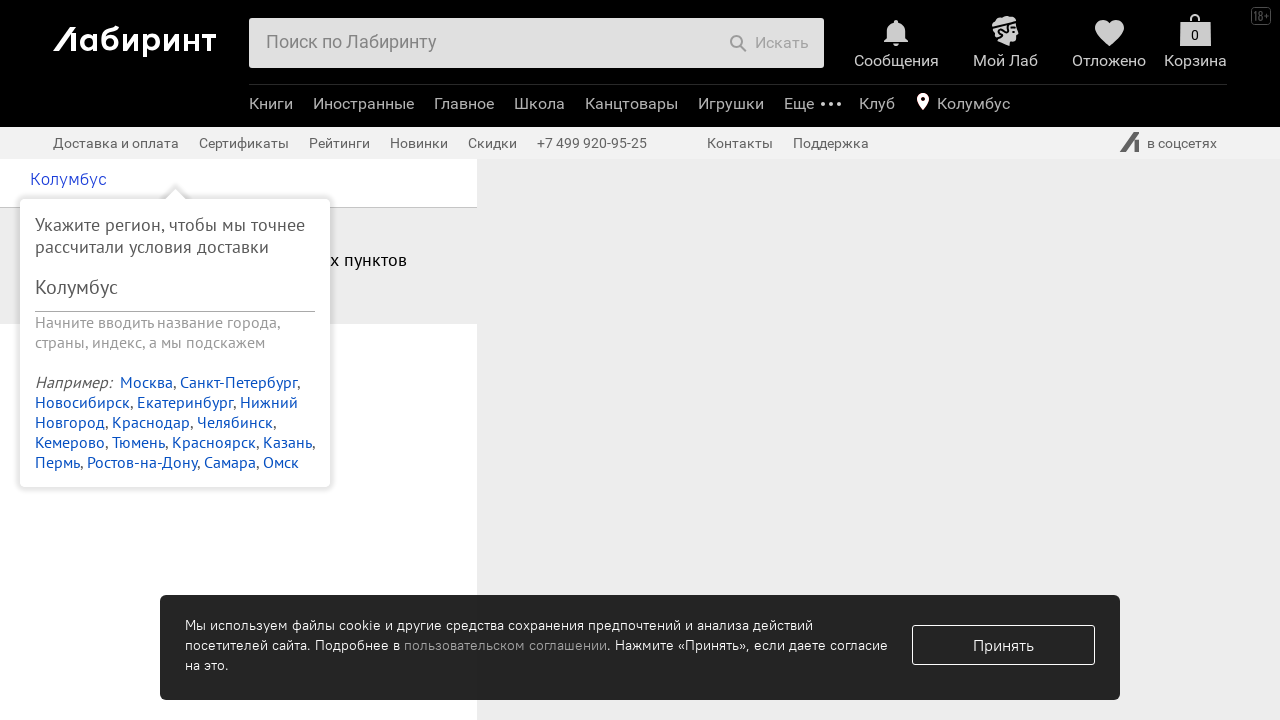

Verified that form contains 'регион' text
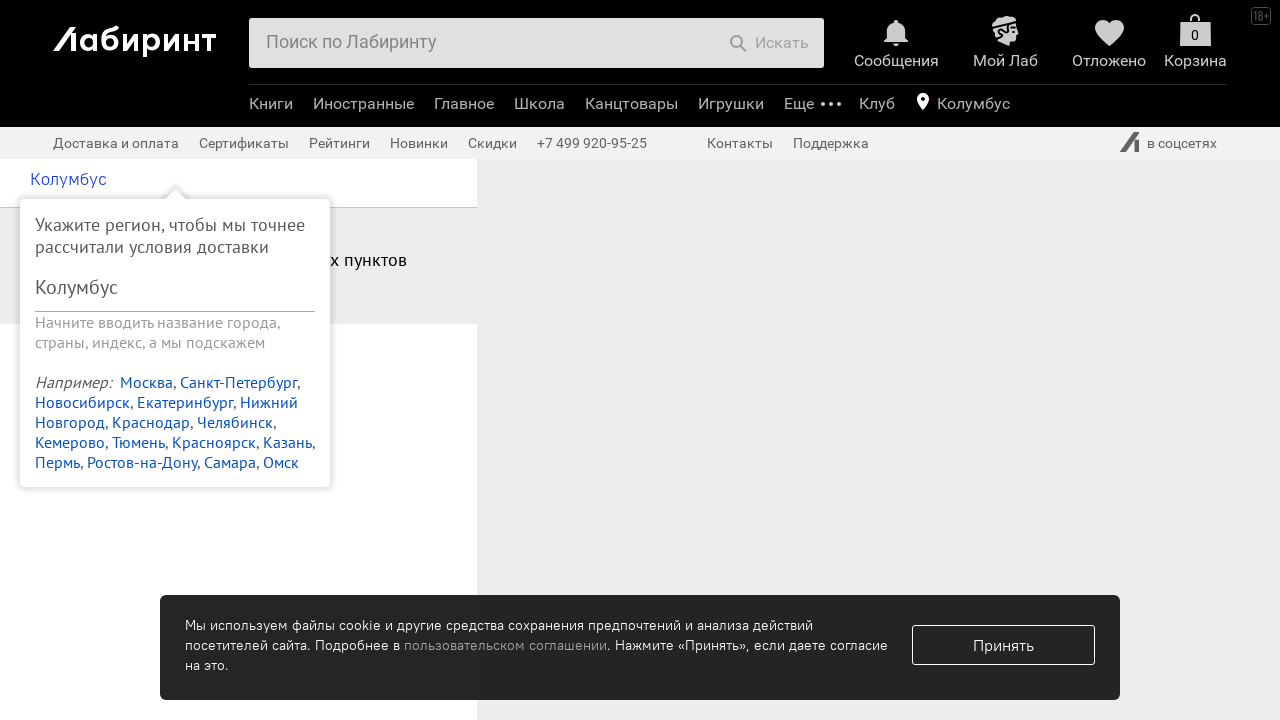

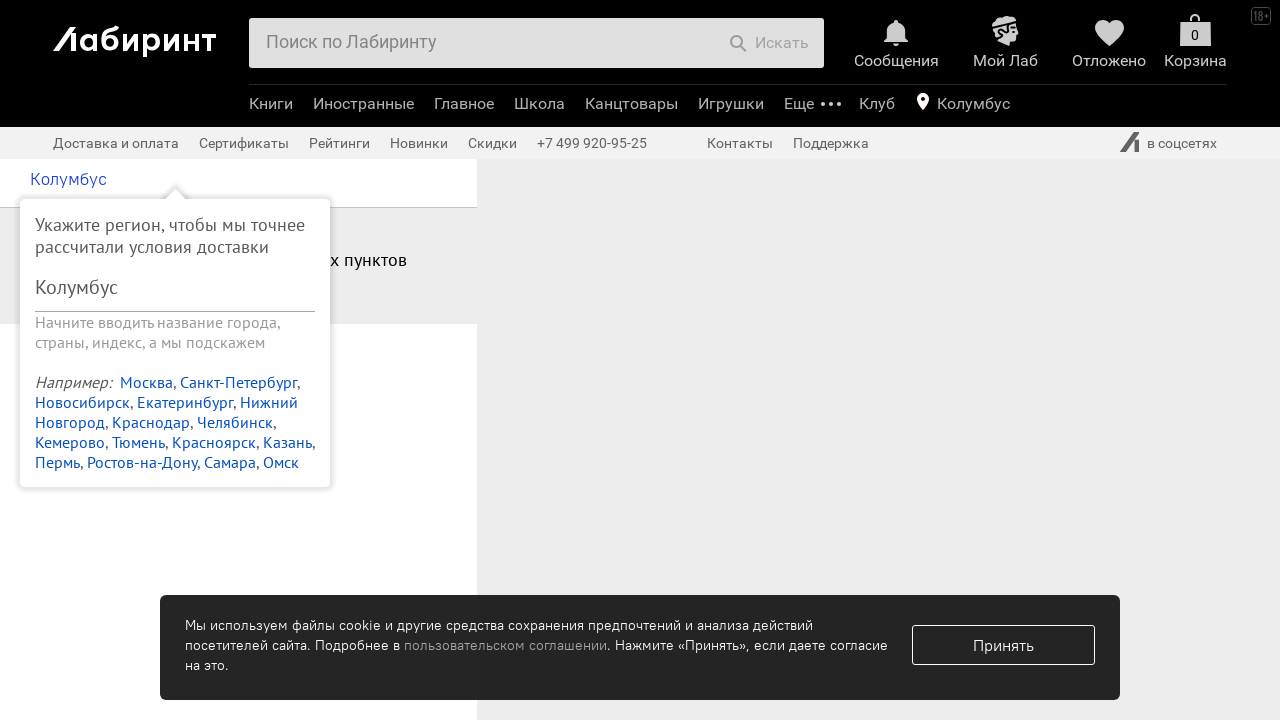